Tests dropdown menu interaction by hovering over a blog menu and clicking on a submenu item using mouse actions

Starting URL: http://omayo.blogspot.com/

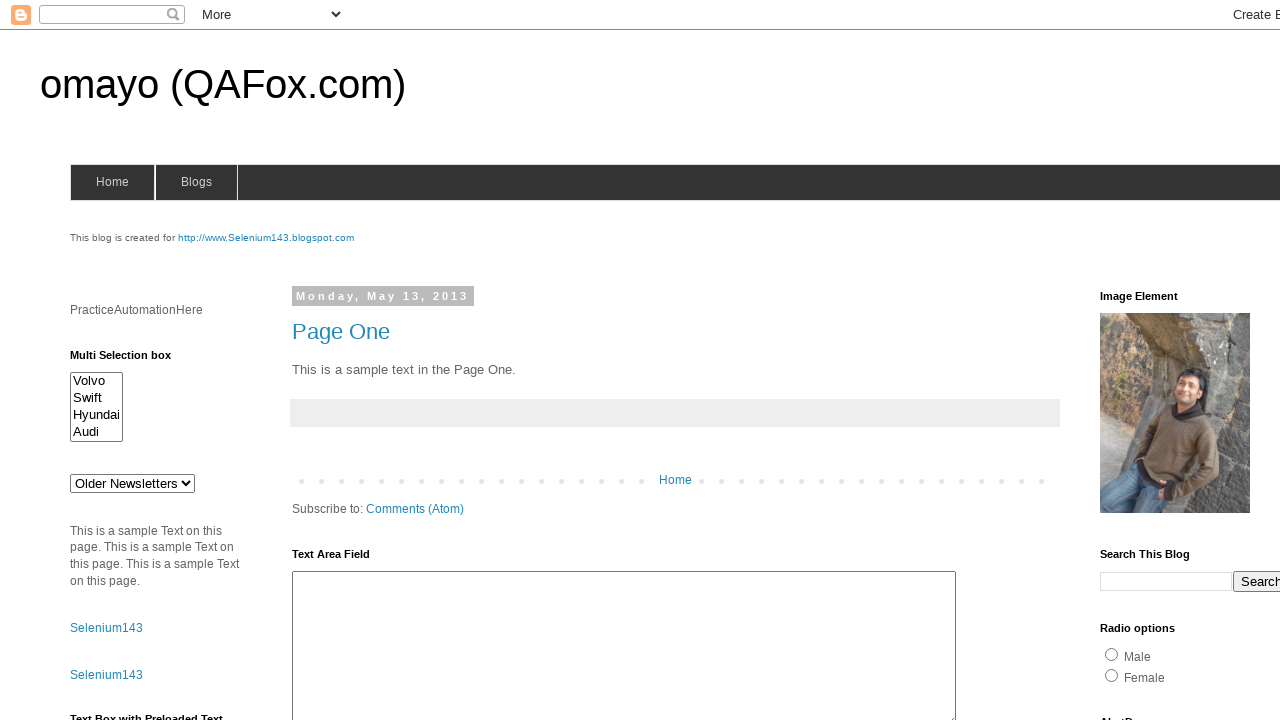

Hovered over blog menu to reveal dropdown at (196, 182) on #blogsmenu
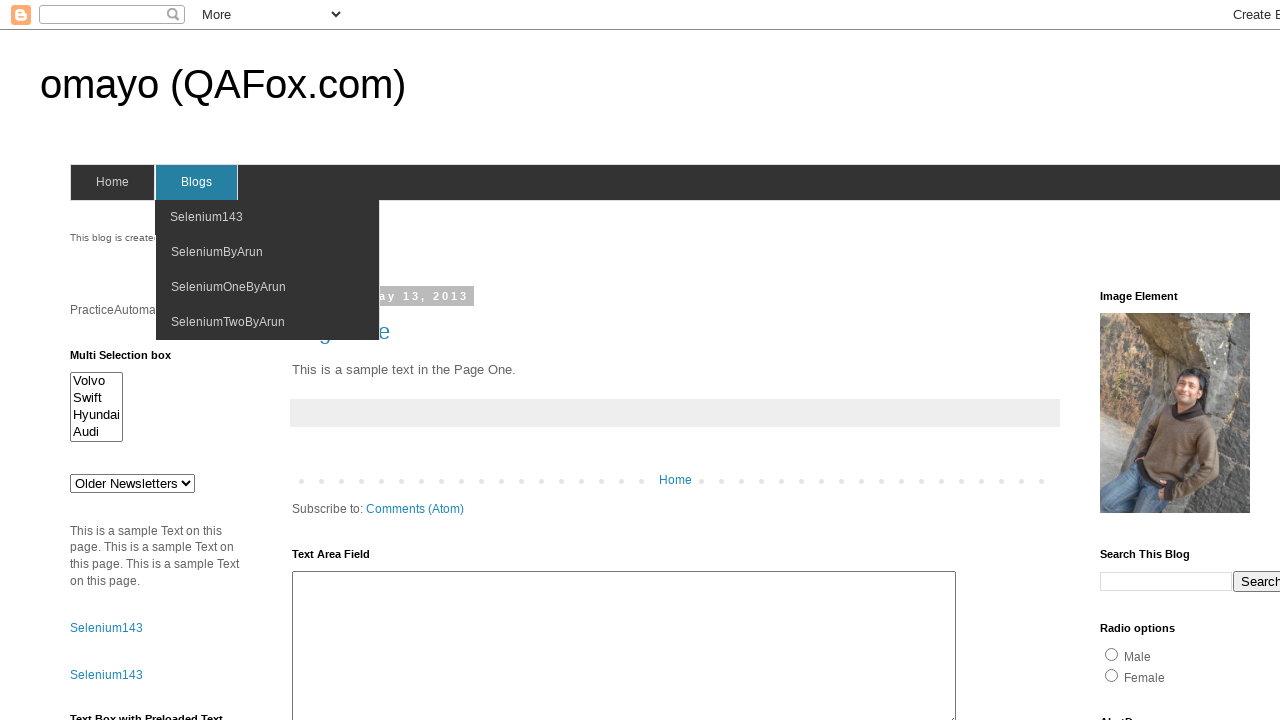

Waited 2 seconds for dropdown to appear
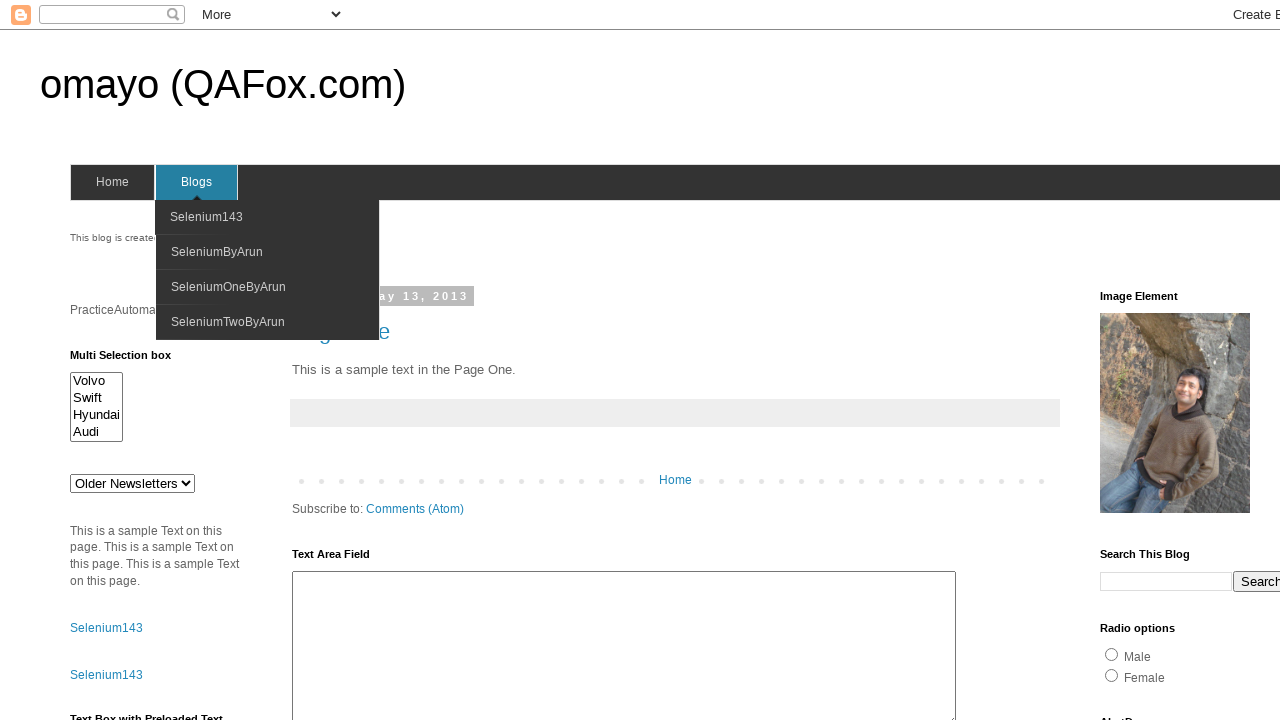

Clicked on Selenium143 submenu item at (206, 217) on xpath=//a/span[text()='Selenium143']
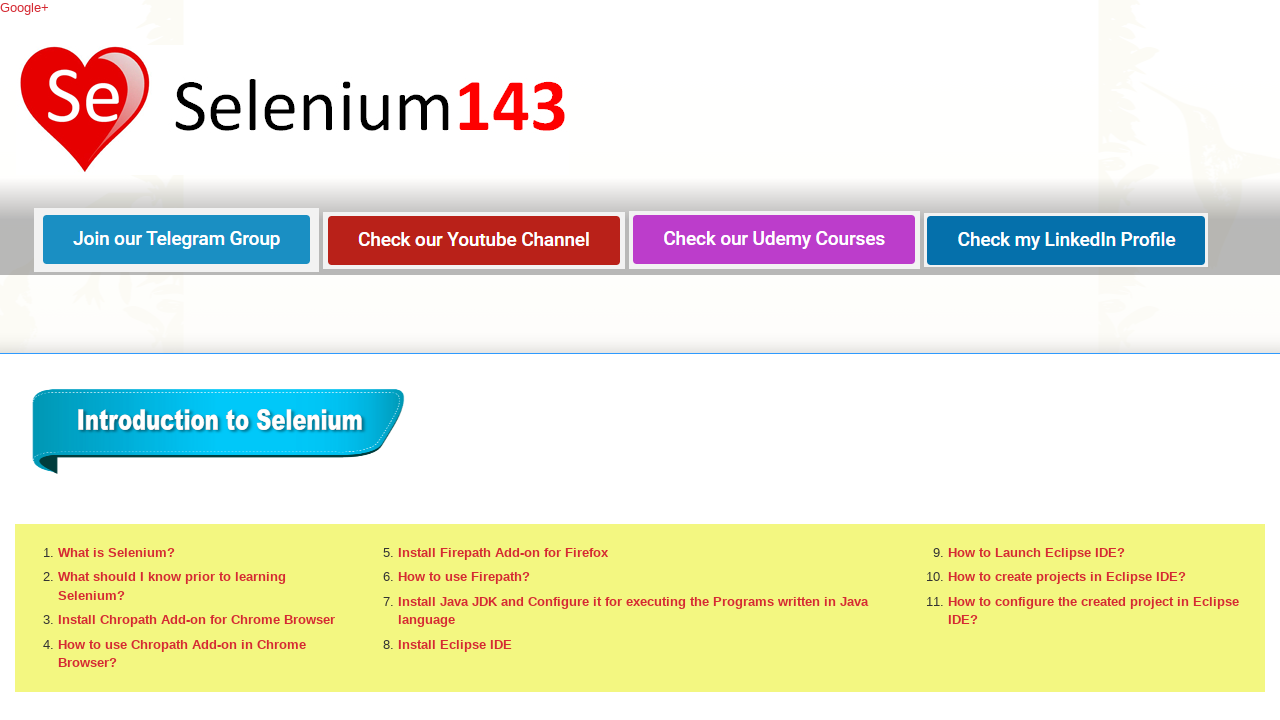

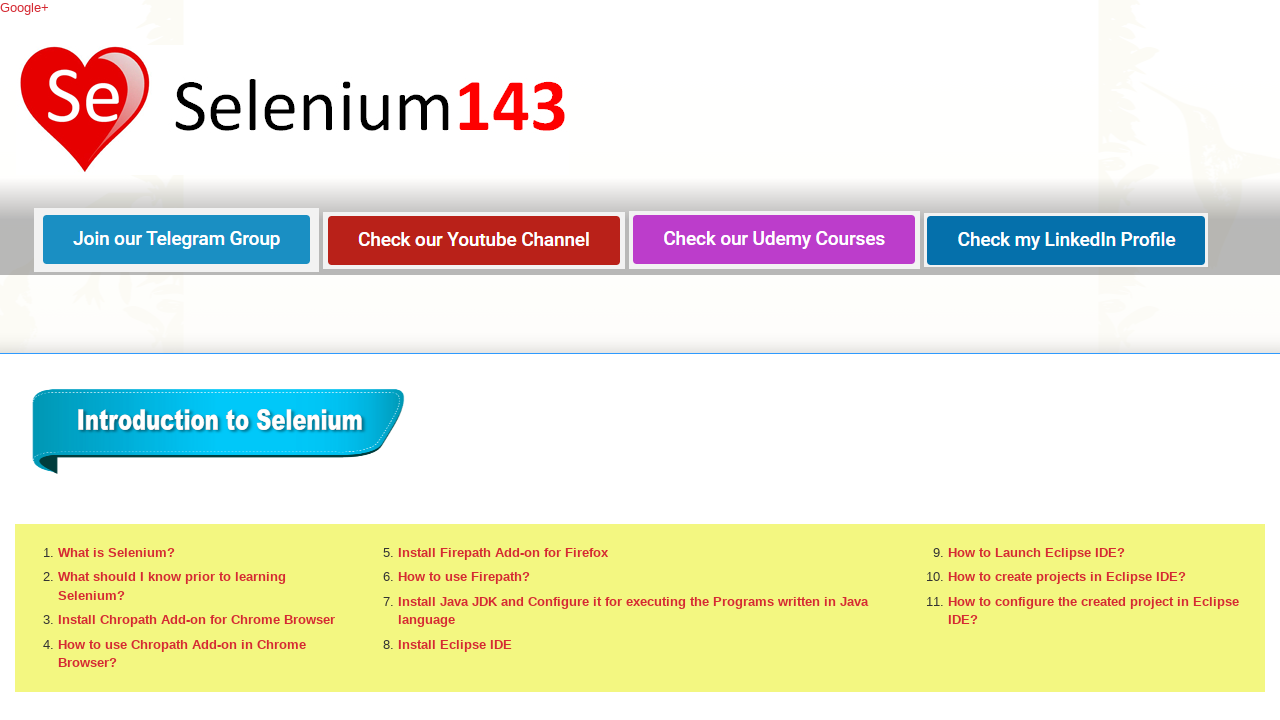